Tests drag and drop functionality by switching to iframes and performing drag-and-drop actions on ball elements - first by offset, then to a target gate element.

Starting URL: https://javascript.info/mouse-drag-and-drop

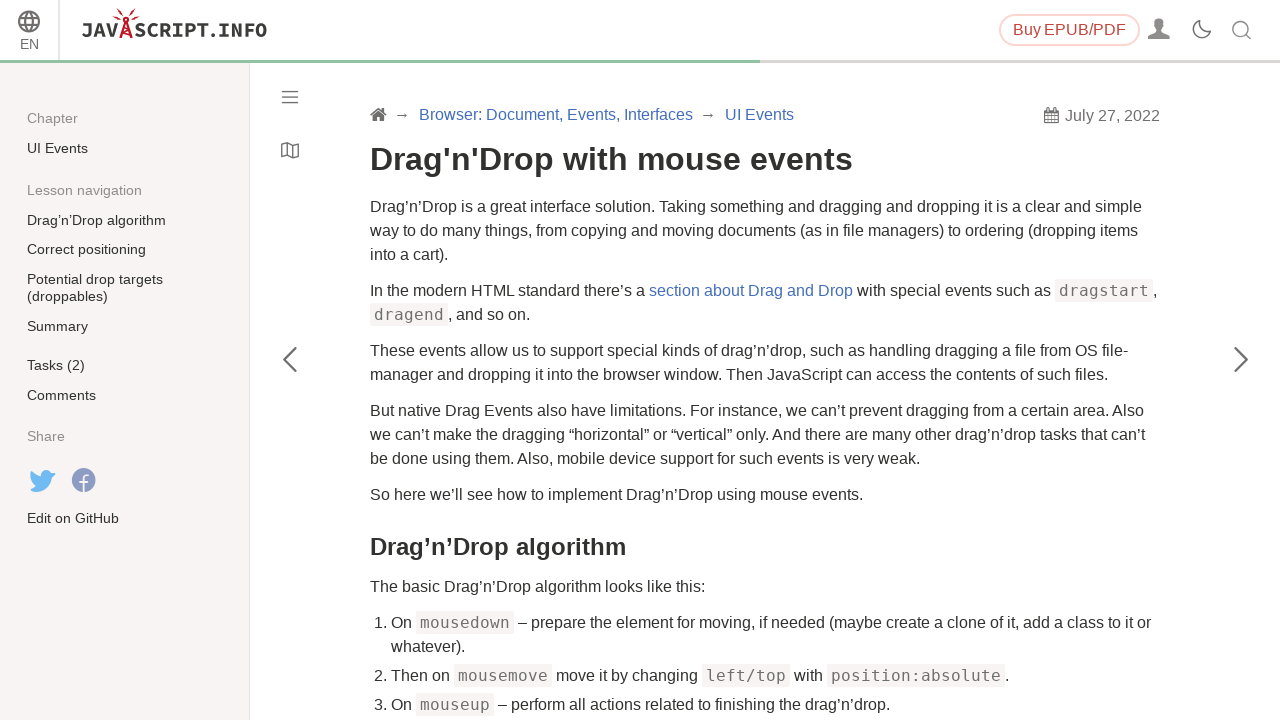

Located first iframe containing the ball element
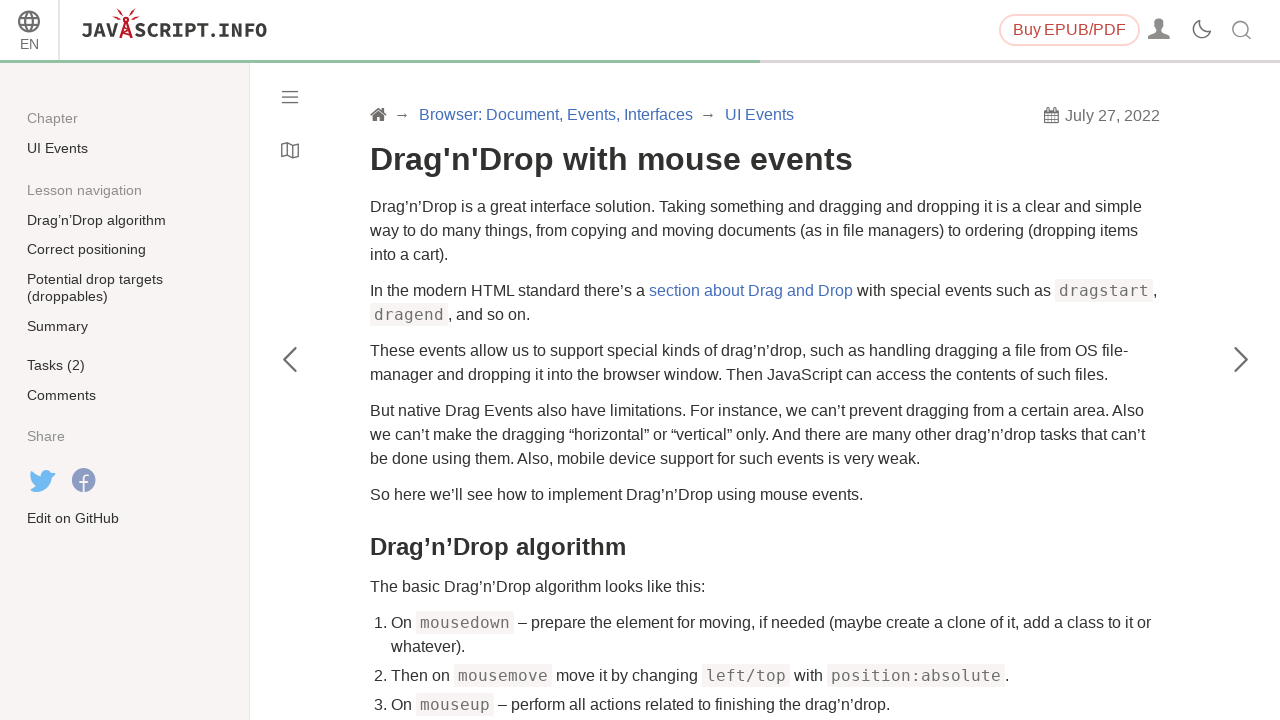

Located ball element in first iframe
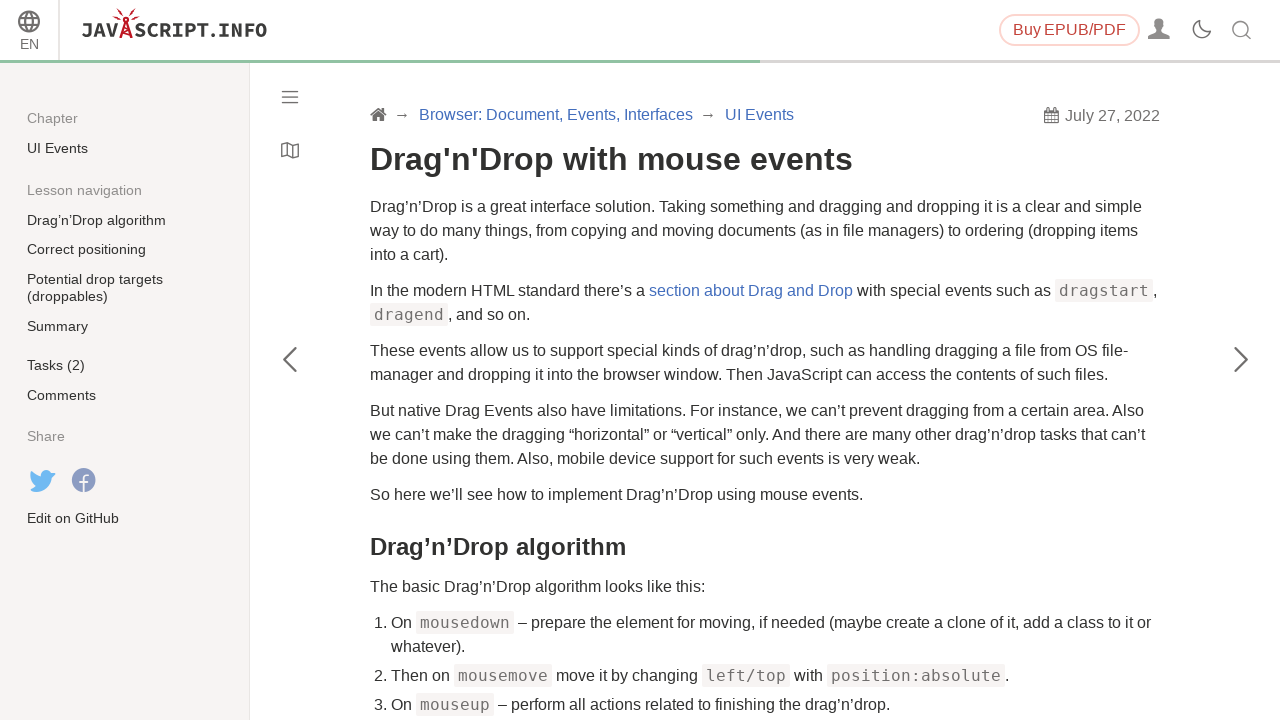

Retrieved bounding box of ball element
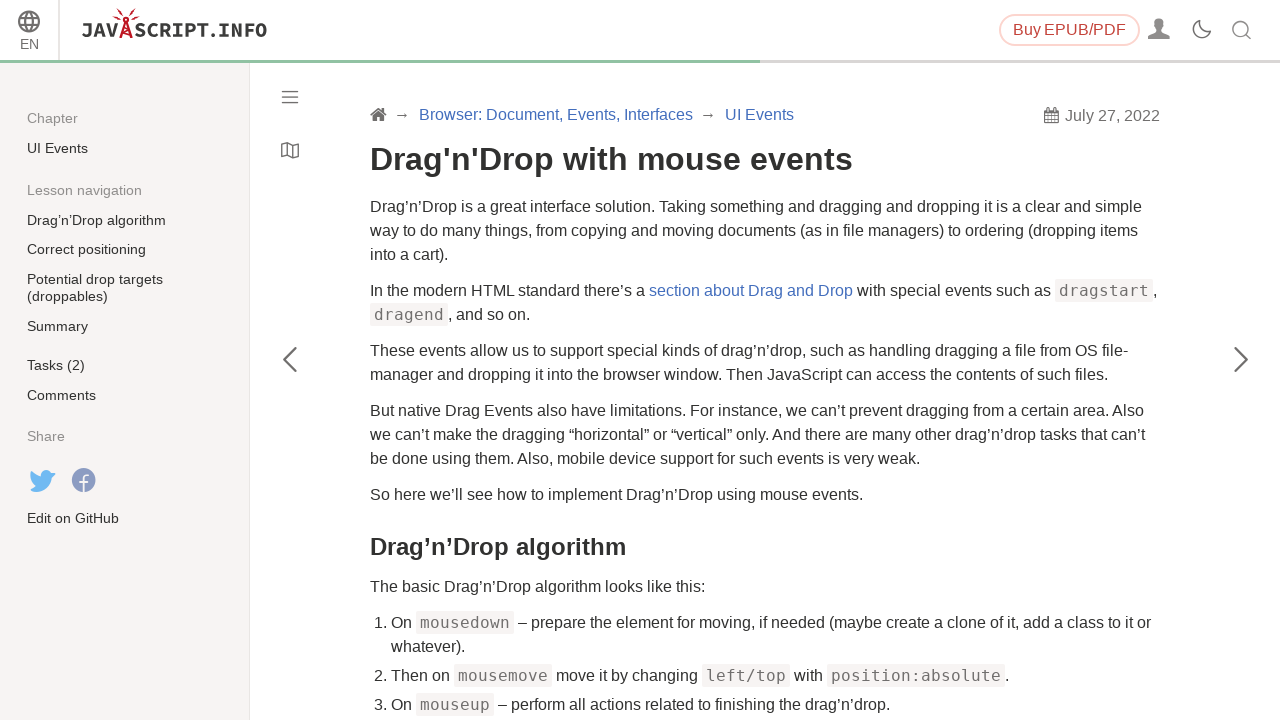

Moved mouse to center of ball element at (399, 1706)
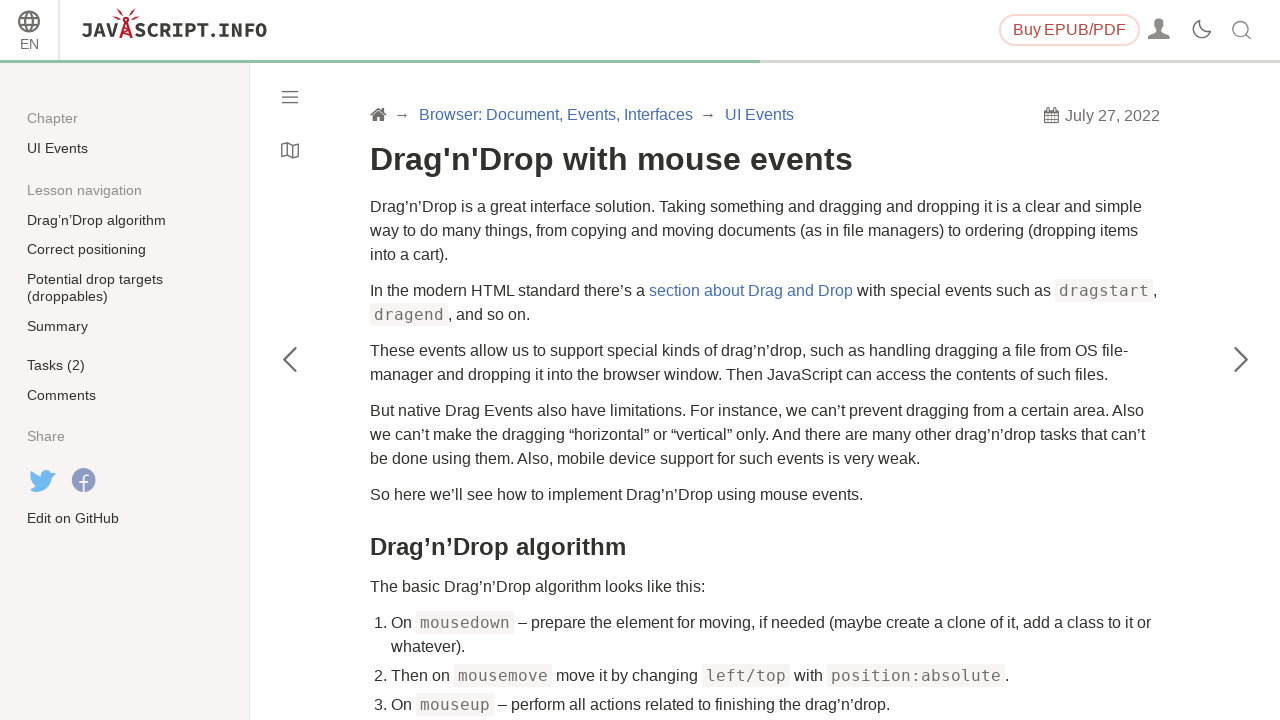

Pressed mouse button down on ball element at (399, 1706)
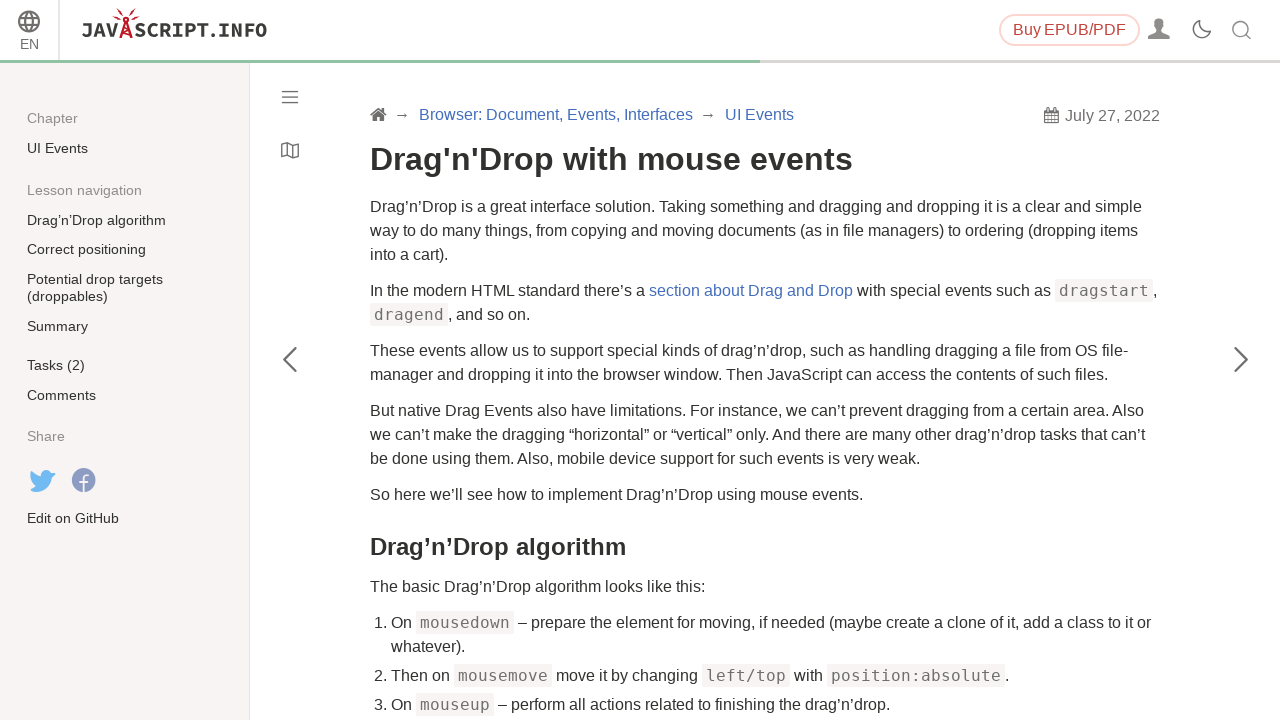

Dragged ball by offset (250, 100) at (649, 1806)
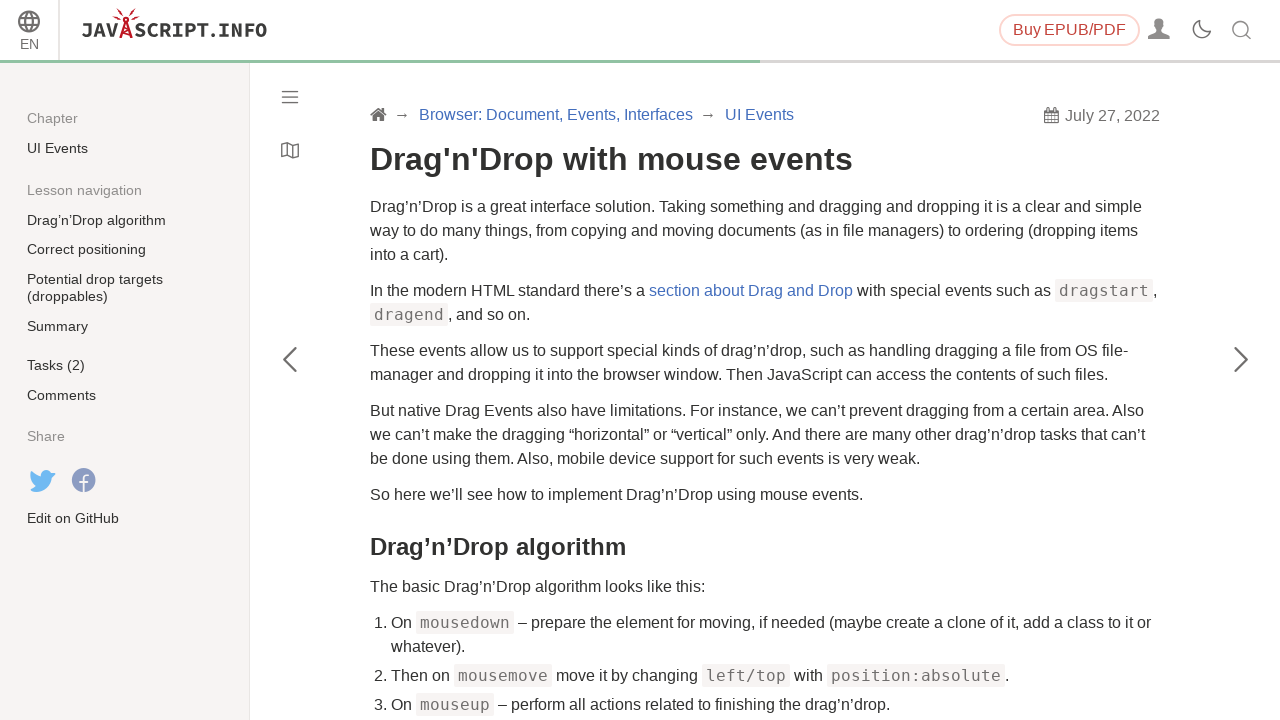

Released mouse button after drag operation at (649, 1806)
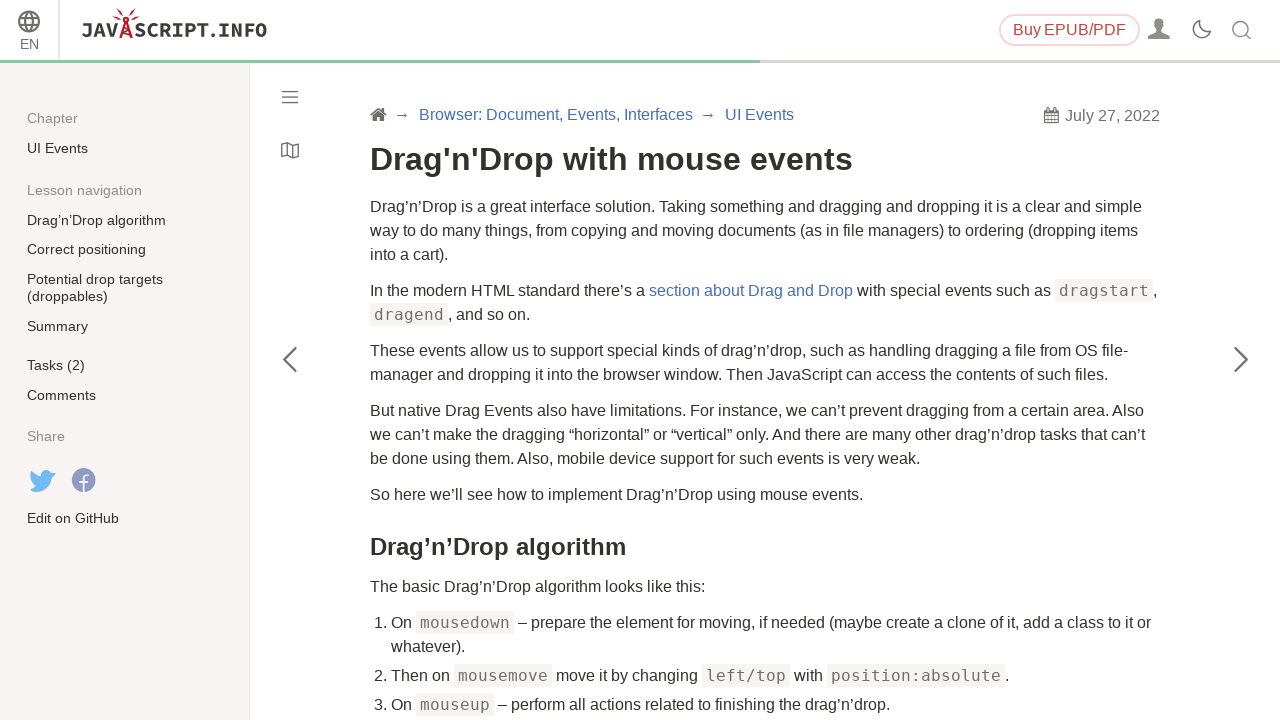

Located second iframe containing ball and gate elements
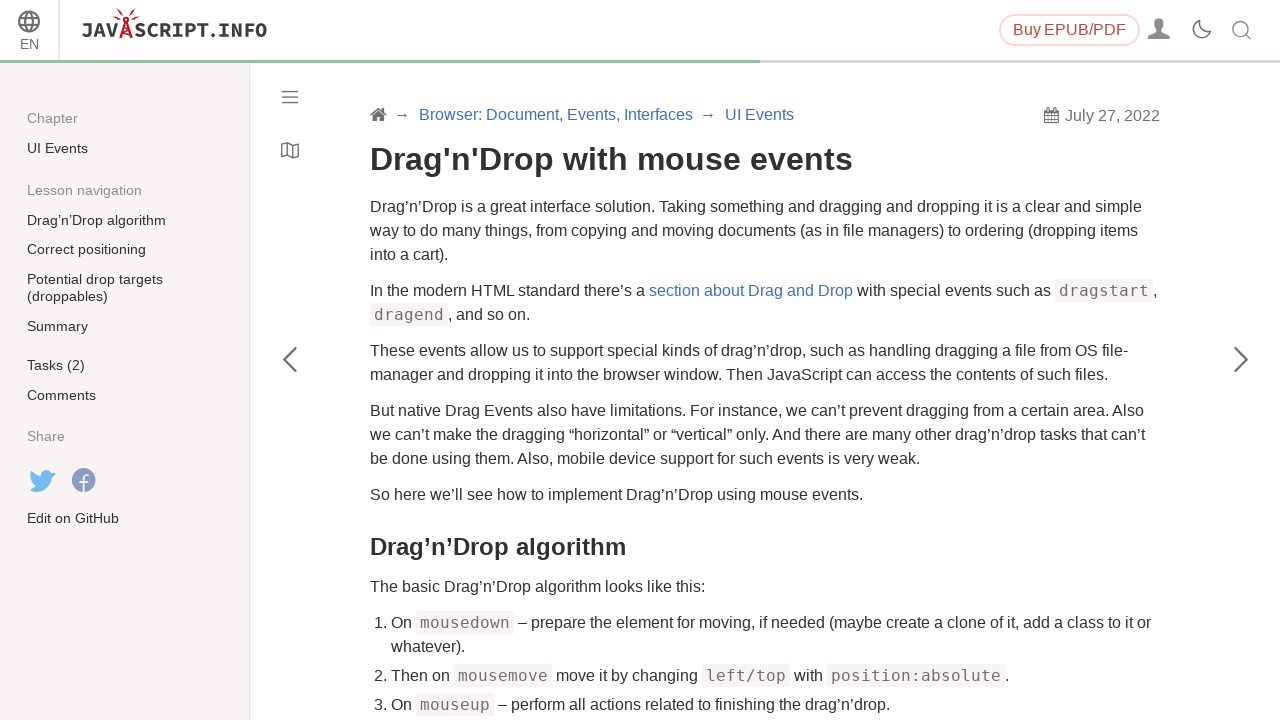

Located ball element in second iframe
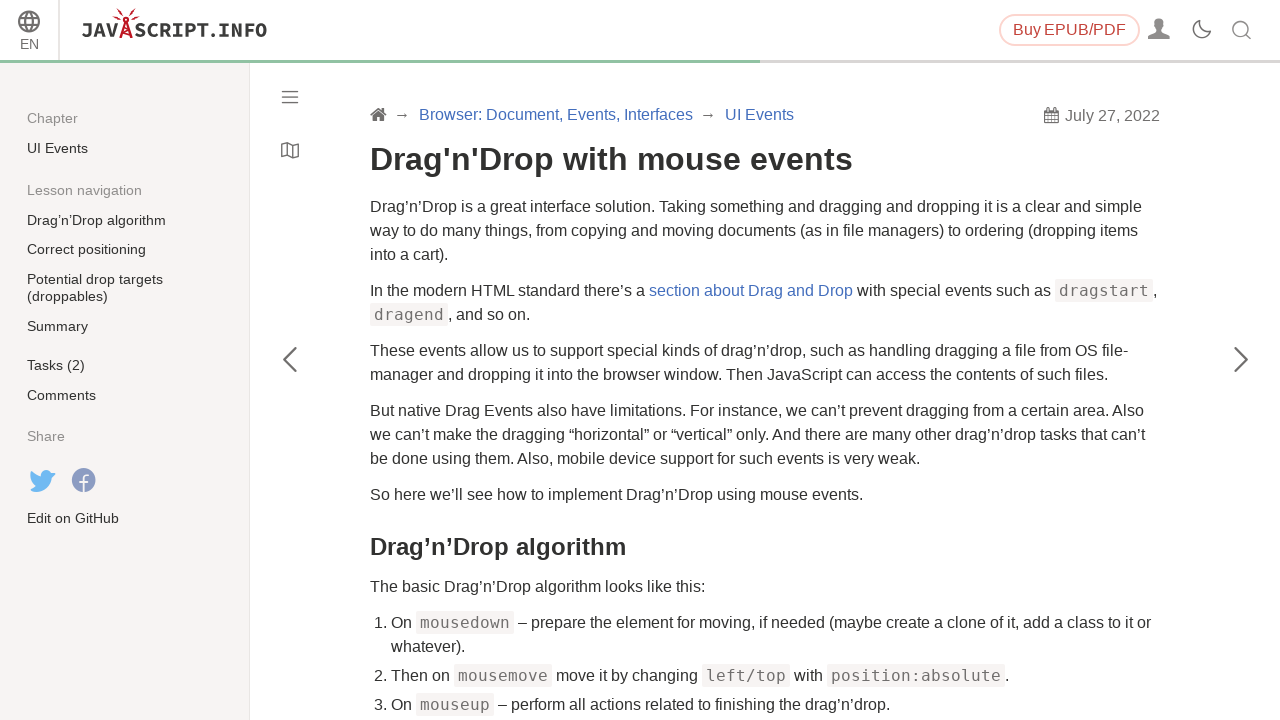

Located gate target element in second iframe
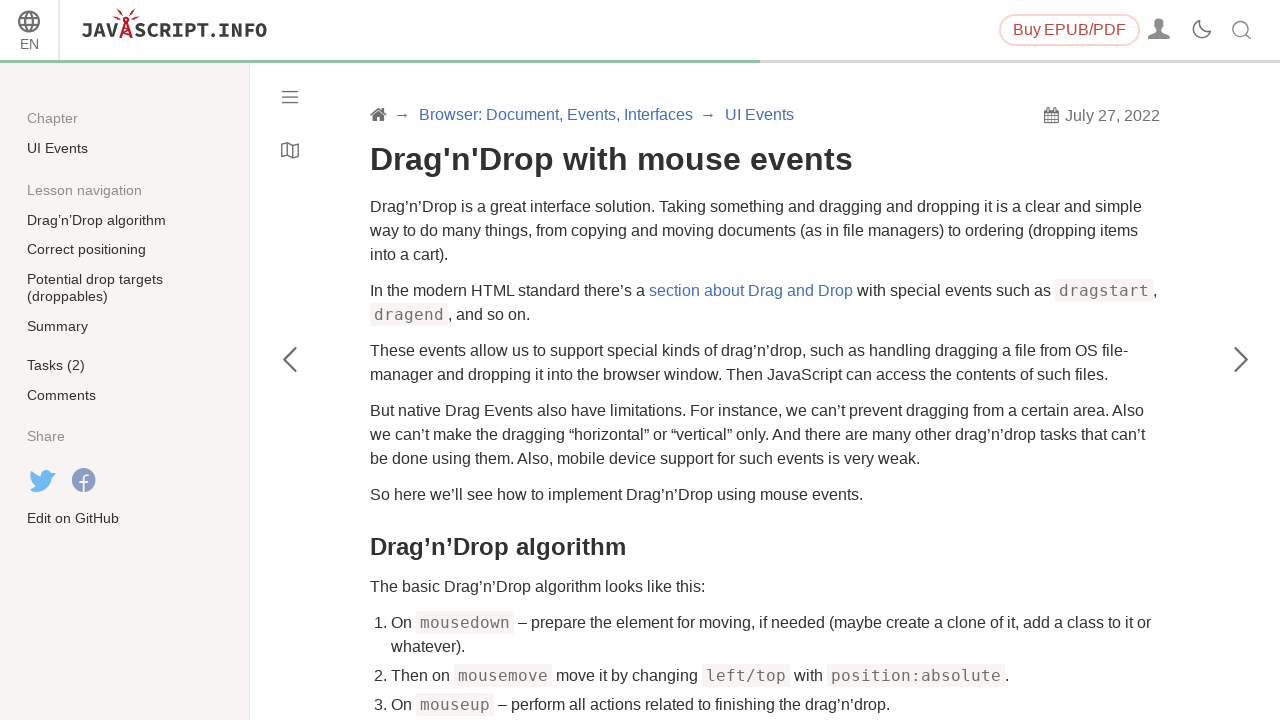

Performed drag and drop of ball element to gate target at (422, 257)
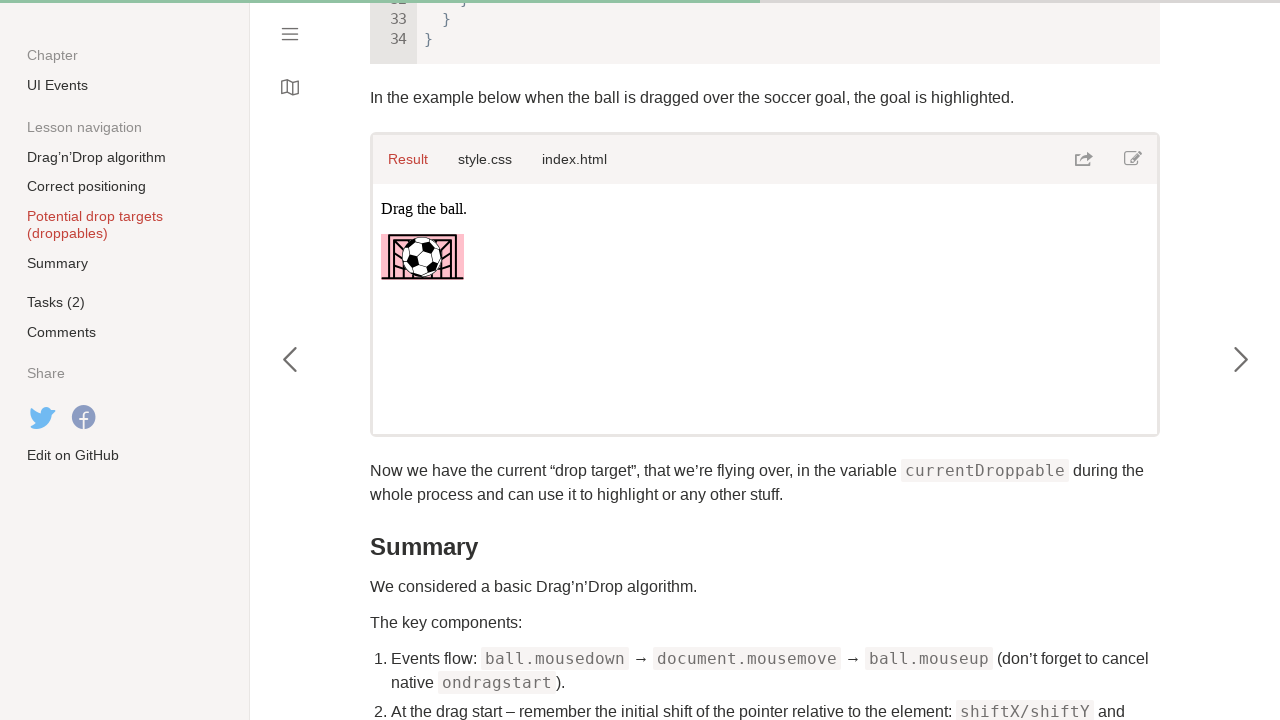

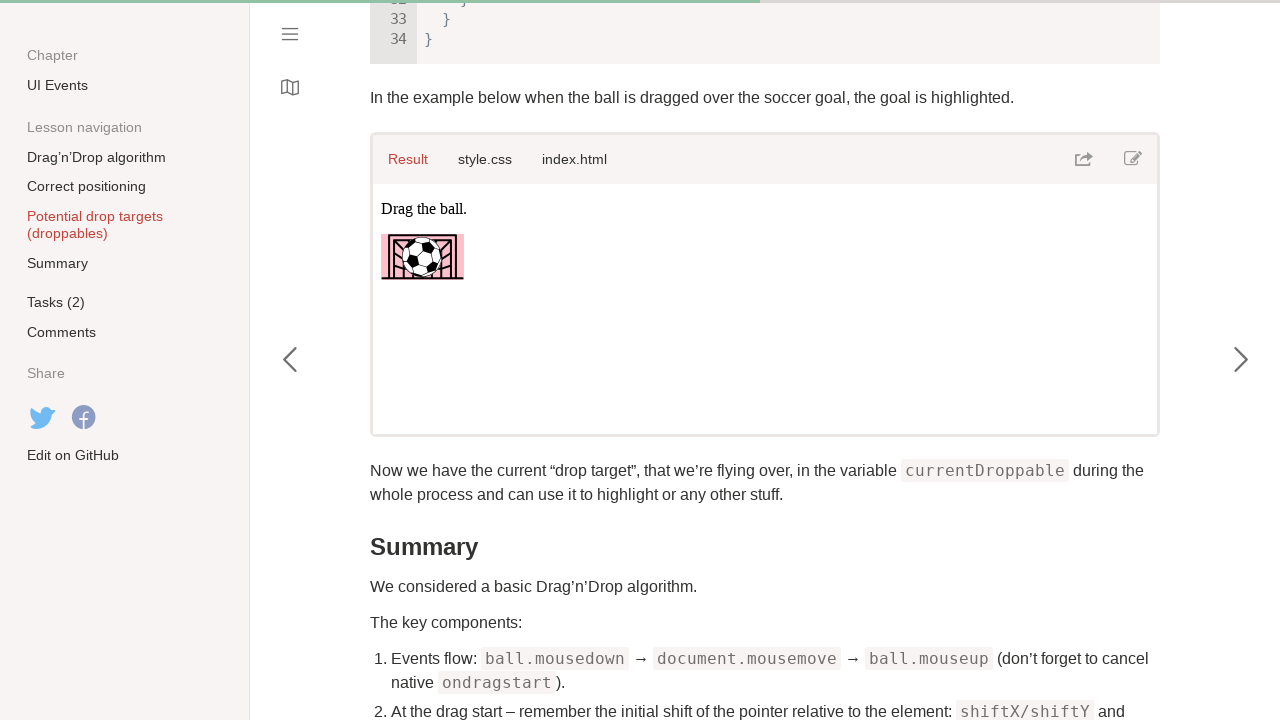